Navigates to the DemoQA books page and clicks on the "Git Pocket Guide" book to view its details, then waits for the book profile information to load.

Starting URL: https://demoqa.com/books

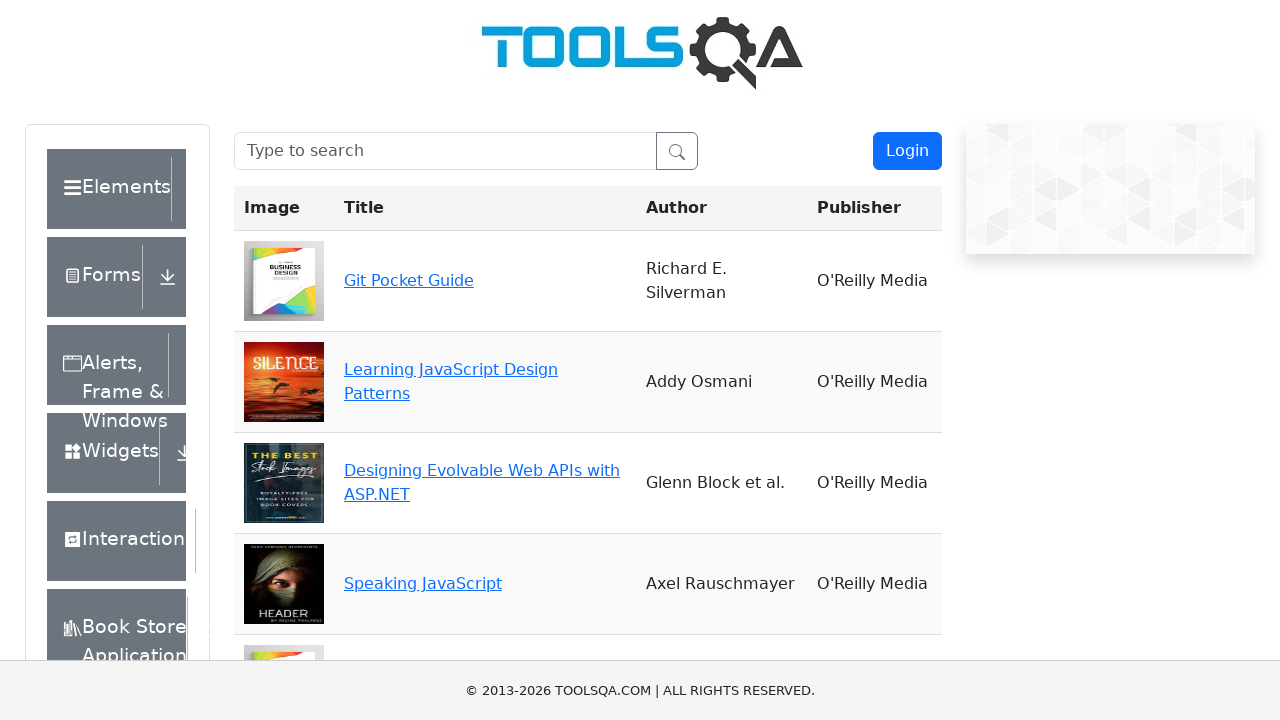

Clicked on the 'Git Pocket Guide' book link at (409, 280) on xpath=//a[normalize-space()='Git Pocket Guide']
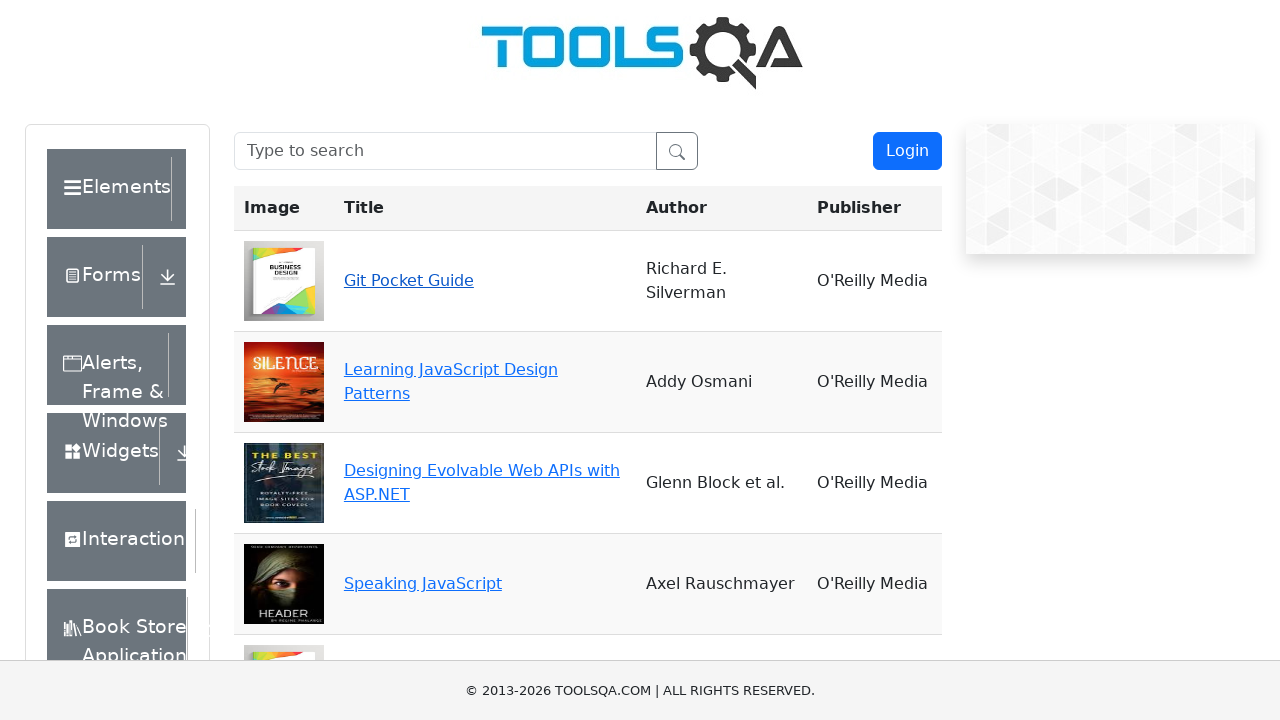

Book profile details loaded successfully
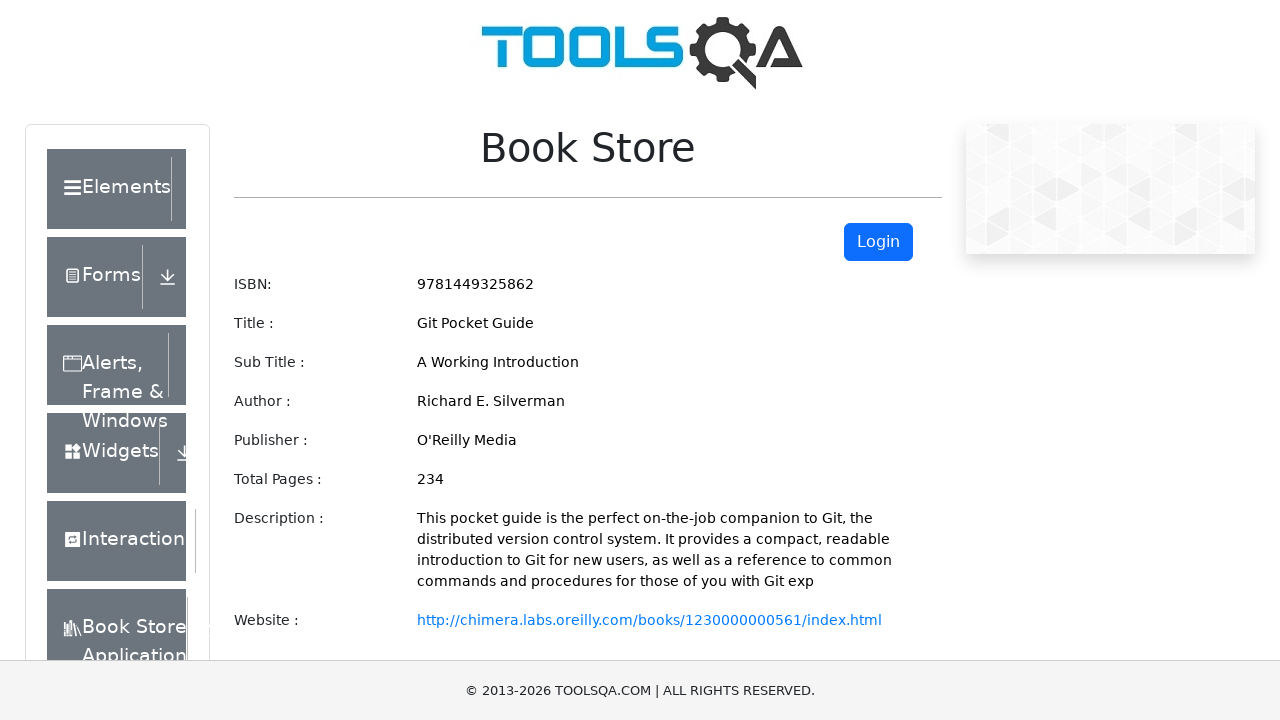

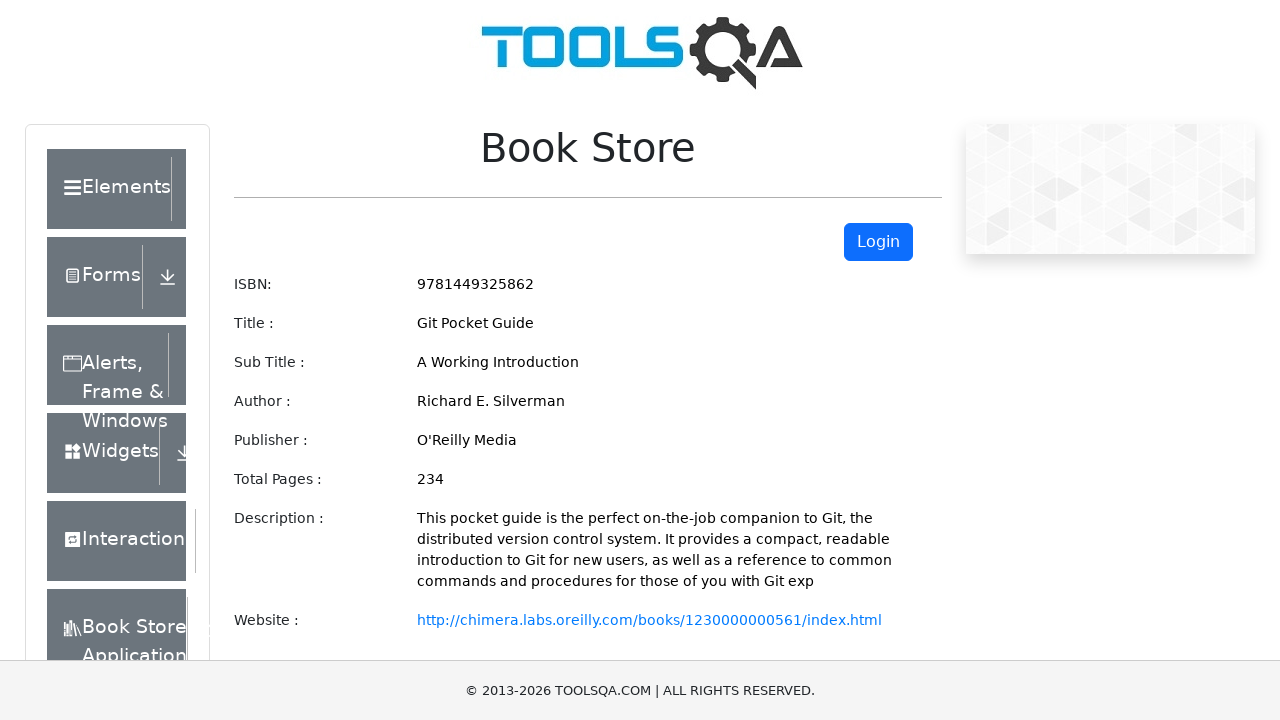